Tests handling of nested iframes by navigating to an iframe within an iframe and entering text into an input field

Starting URL: https://demo.automationtesting.in/Frames.html

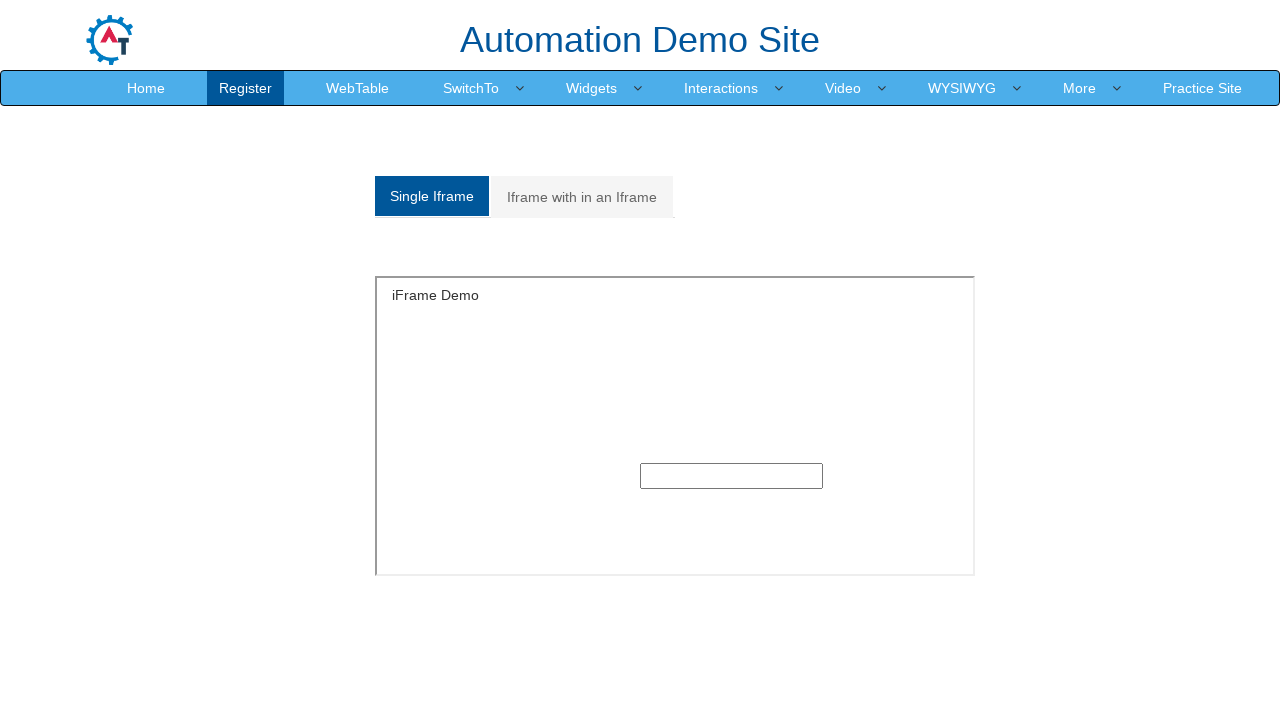

Clicked on 'Iframe with in an Iframe' tab at (582, 197) on xpath=//a[normalize-space()='Iframe with in an Iframe']
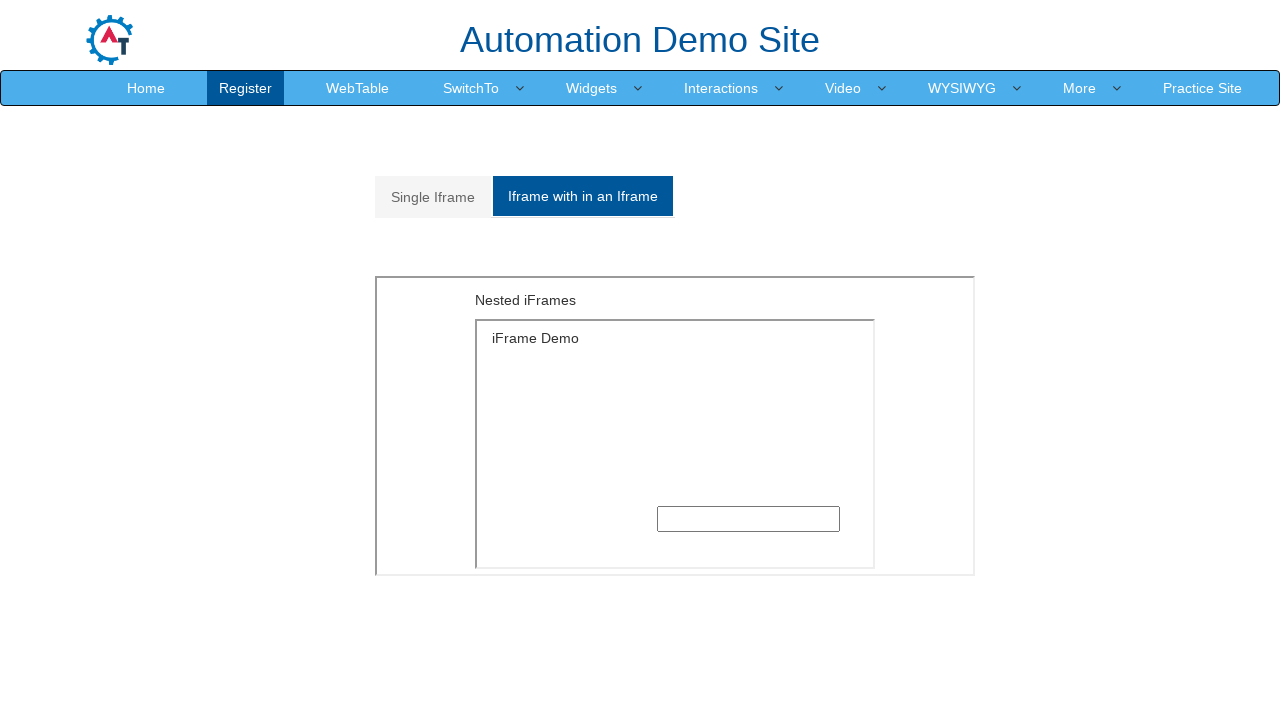

Located outer iframe with src='MultipleFrames.html'
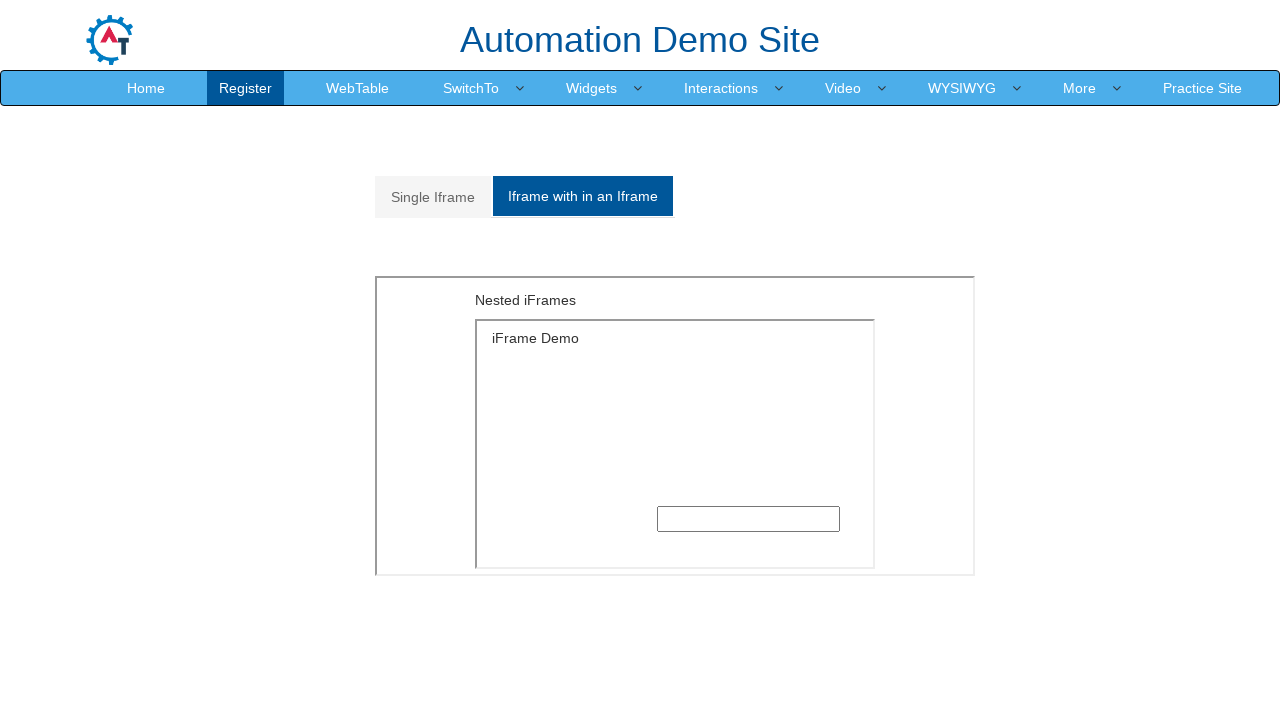

Located inner iframe nested within outer iframe
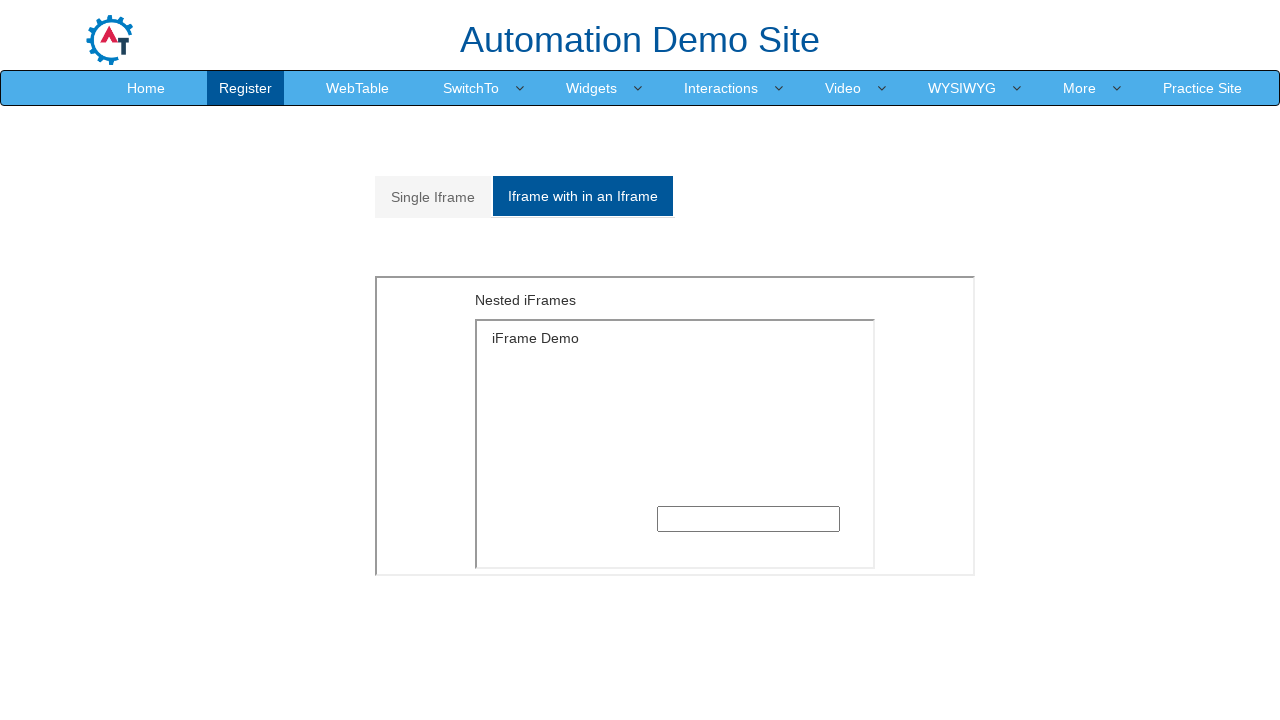

Entered 'Tiptur' into text input field in nested iframe on iframe[src='MultipleFrames.html'] >> internal:control=enter-frame >> iframe >> i
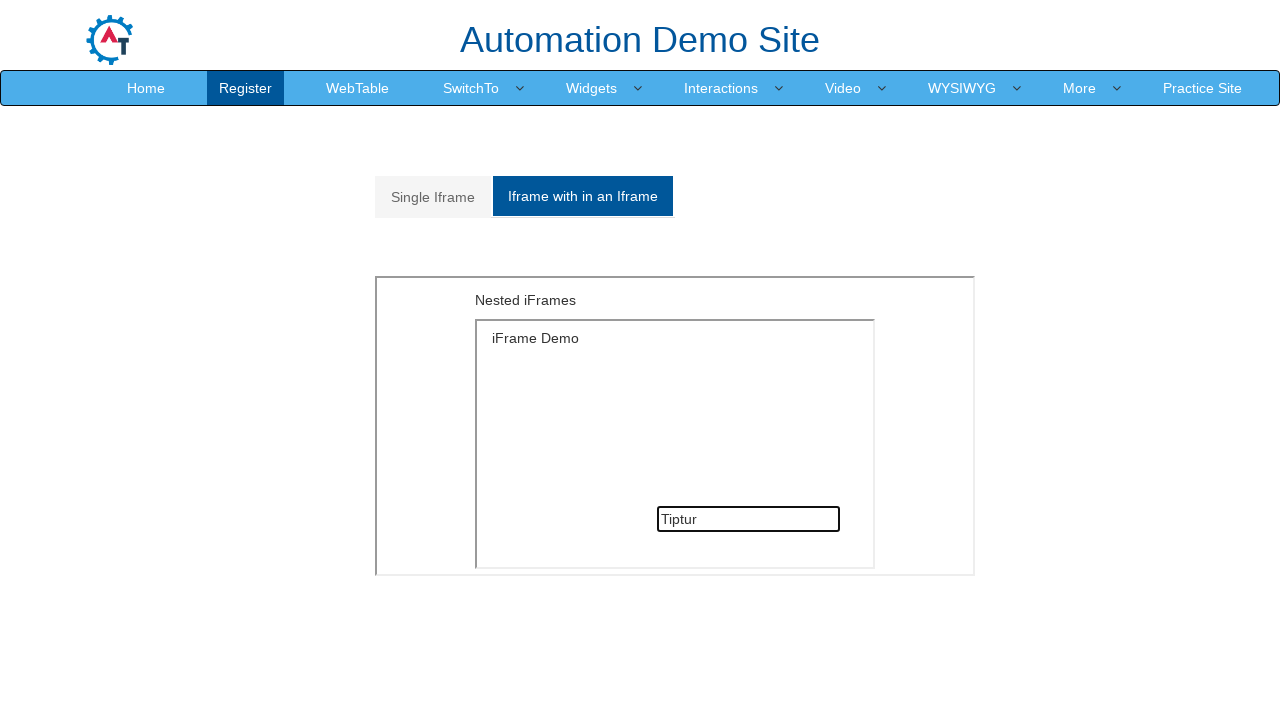

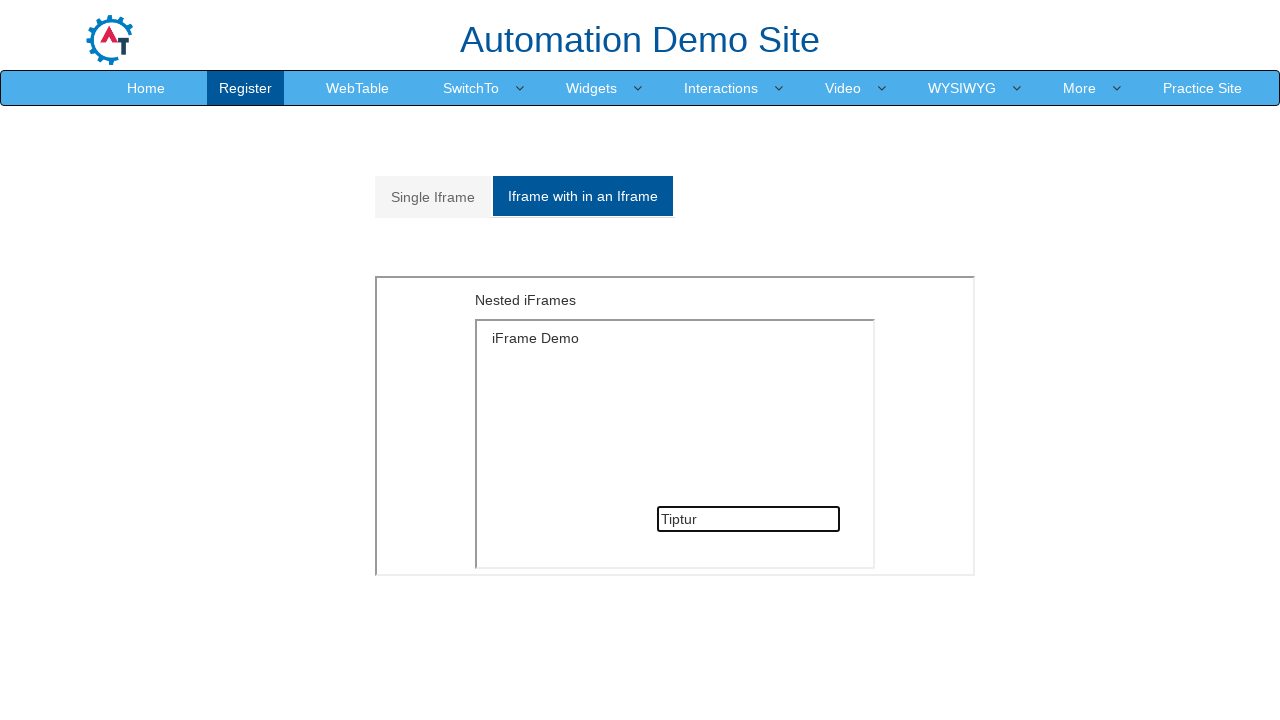